Tests clicking a button with dynamic ID multiple times to verify the button can be consistently located using text-based selector

Starting URL: http://uitestingplayground.com/dynamicid

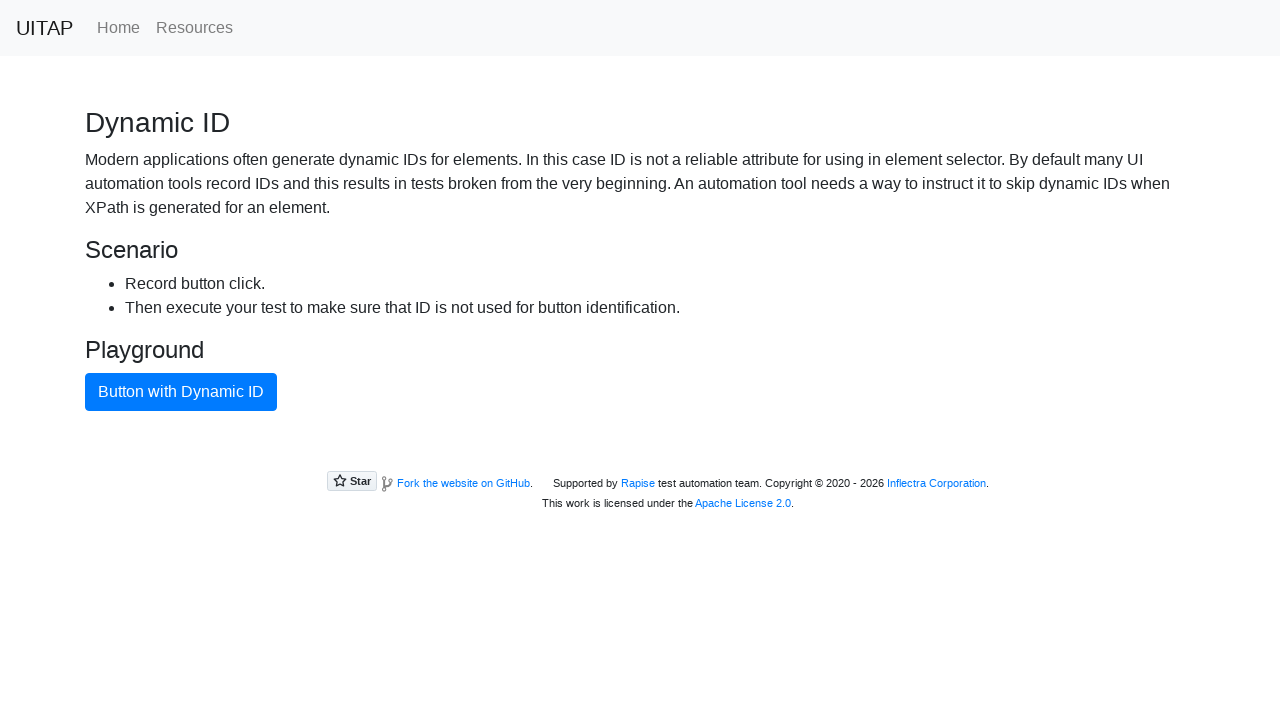

Clicked button with dynamic ID (first click) at (181, 392) on button:has-text("Button with Dynamic ID")
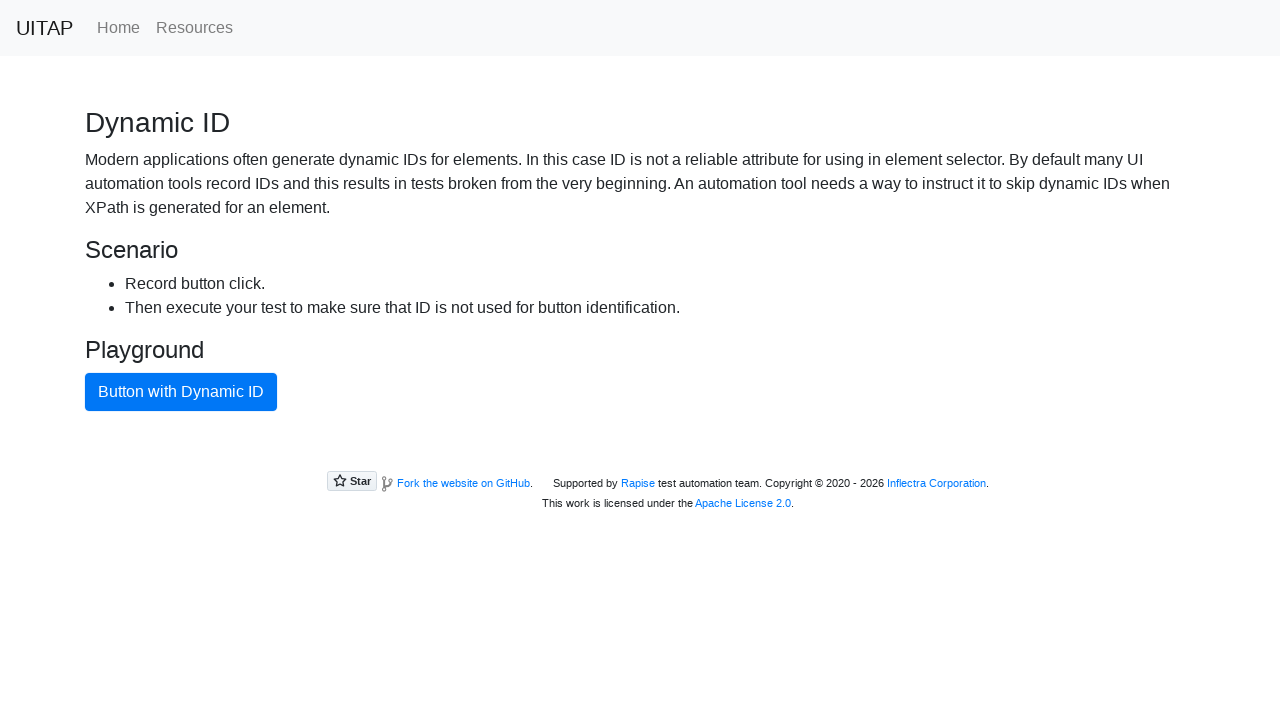

Clicked button with dynamic ID (iteration 2) at (181, 392) on button:has-text("Button with Dynamic ID")
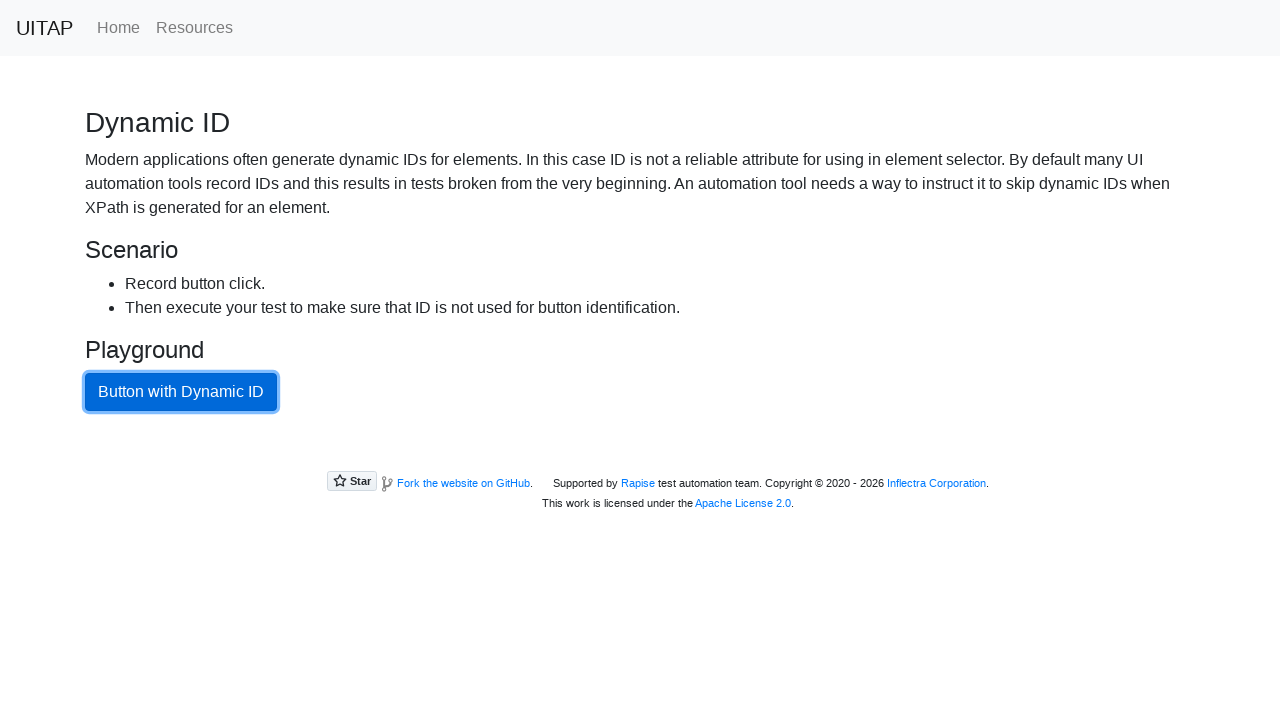

Waited 1 second between button clicks
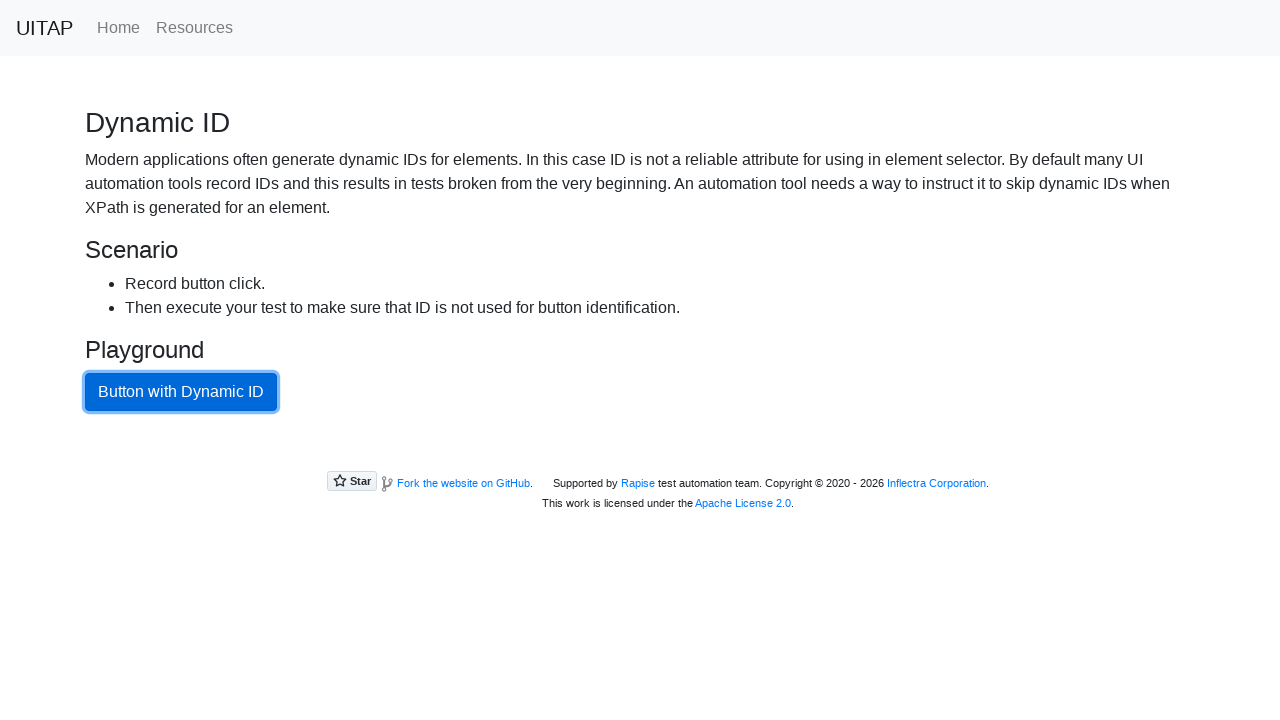

Clicked button with dynamic ID (iteration 3) at (181, 392) on button:has-text("Button with Dynamic ID")
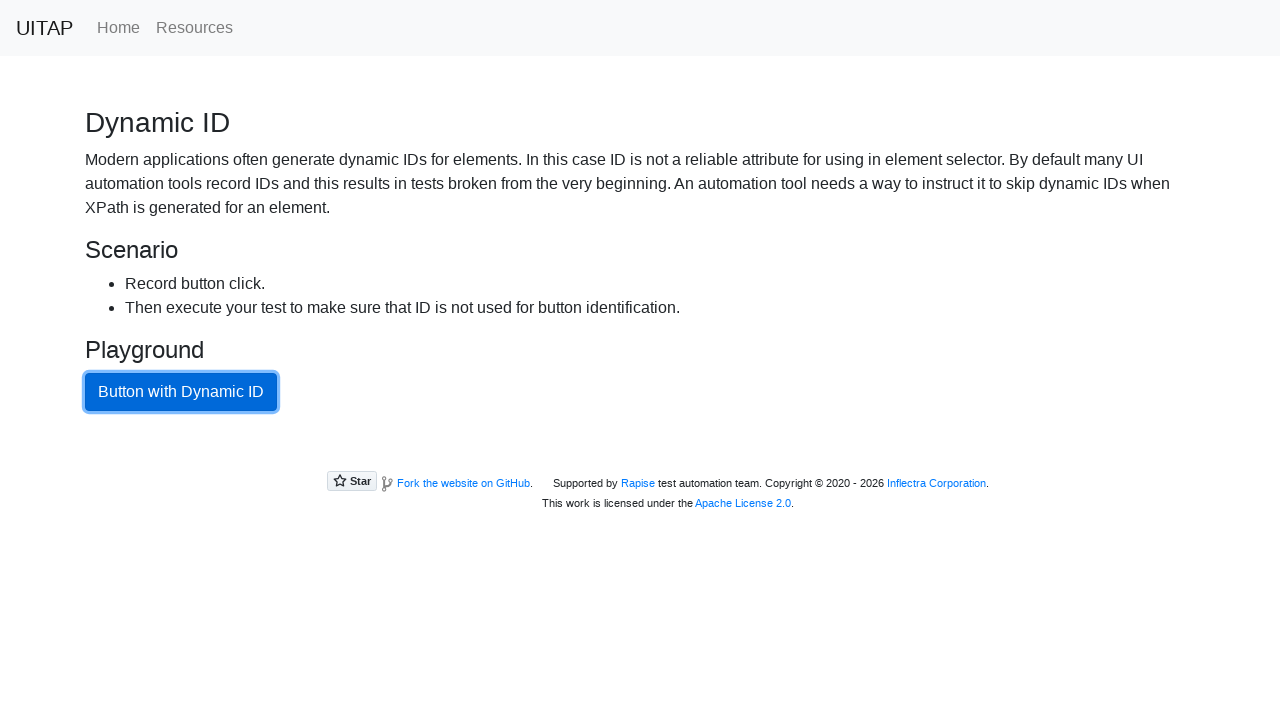

Waited 1 second between button clicks
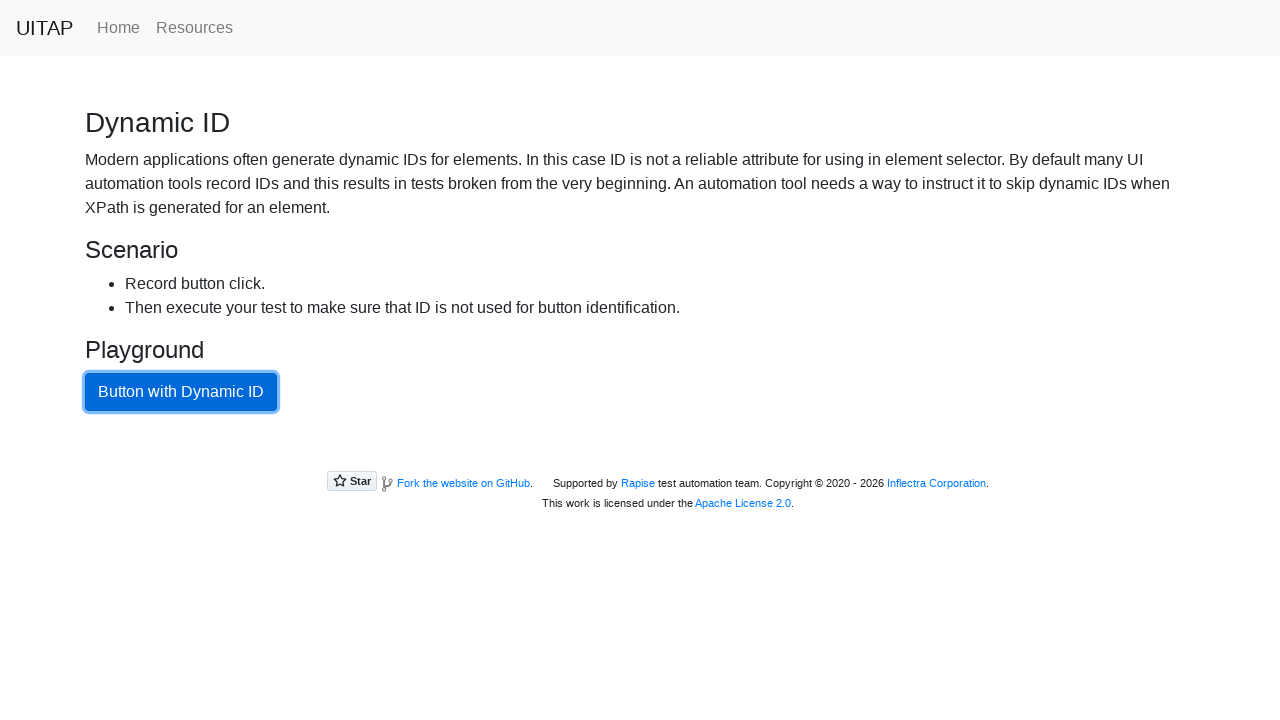

Clicked button with dynamic ID (iteration 4) at (181, 392) on button:has-text("Button with Dynamic ID")
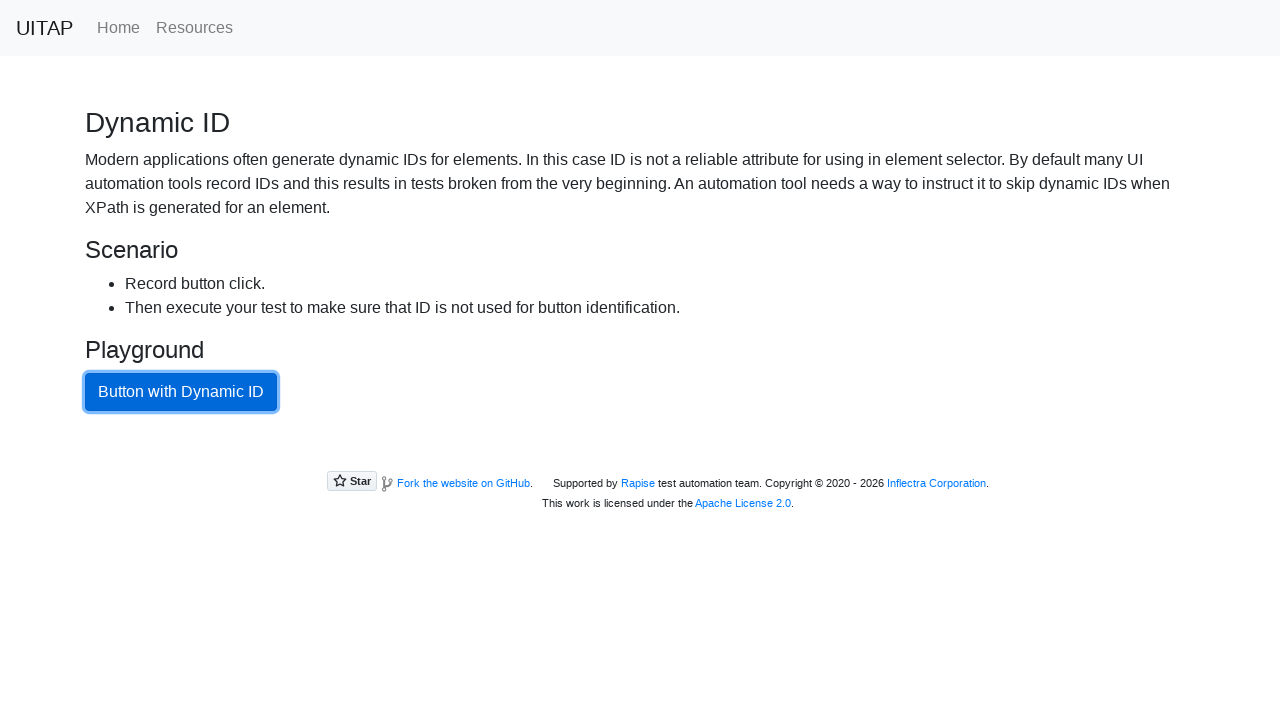

Waited 1 second between button clicks
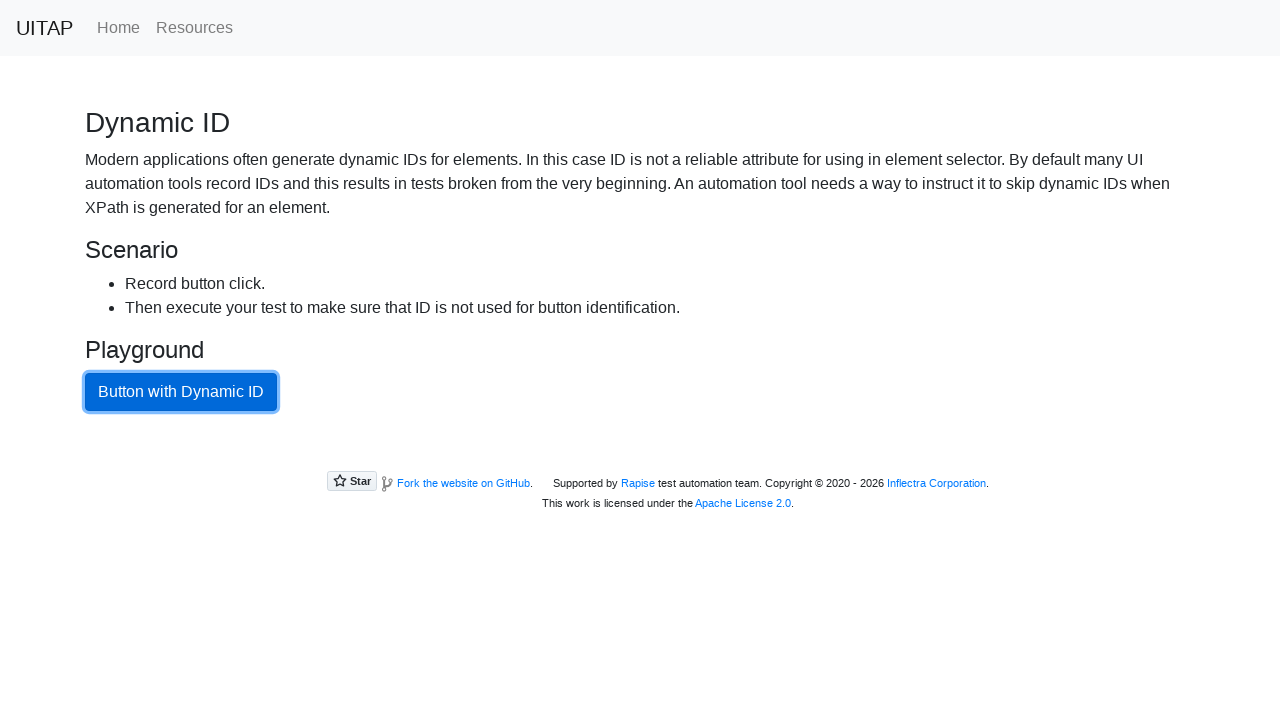

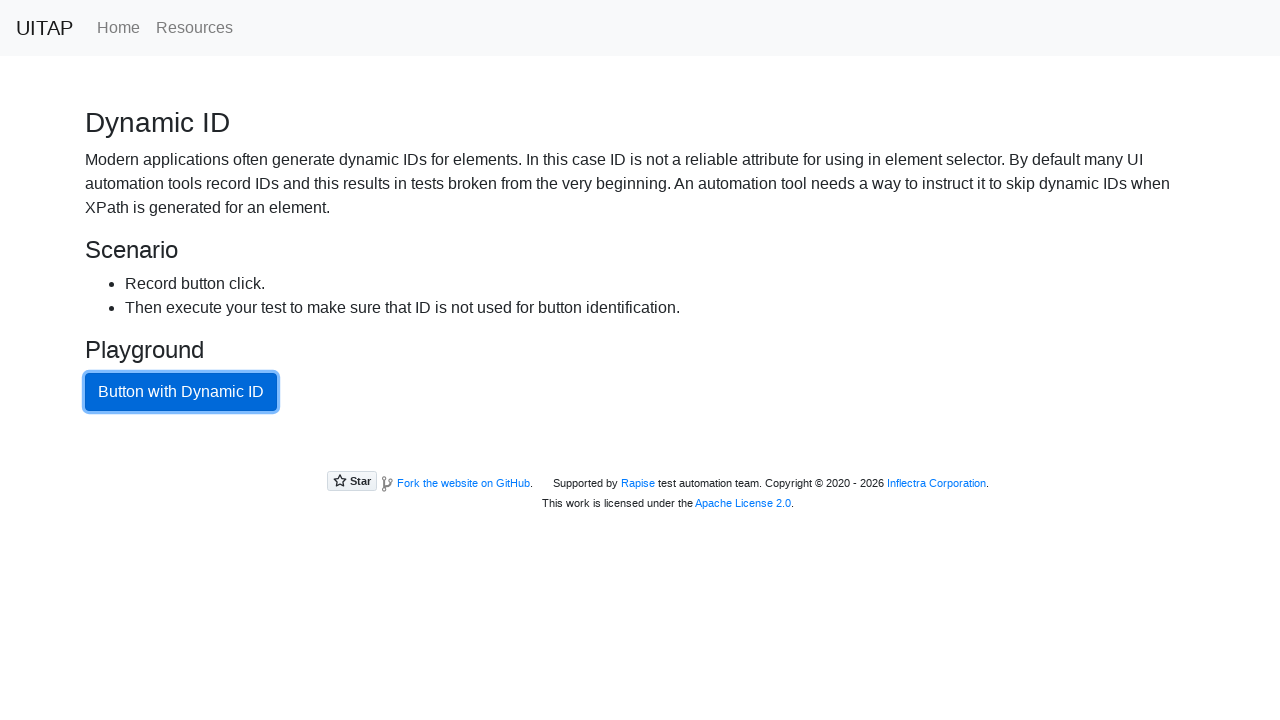